Navigates to the Calley Call from Browser page and sets the viewport to mobile dimensions (414x896) to verify the page loads correctly on mobile

Starting URL: https://www.getcalley.com/calley-call-from-browser/

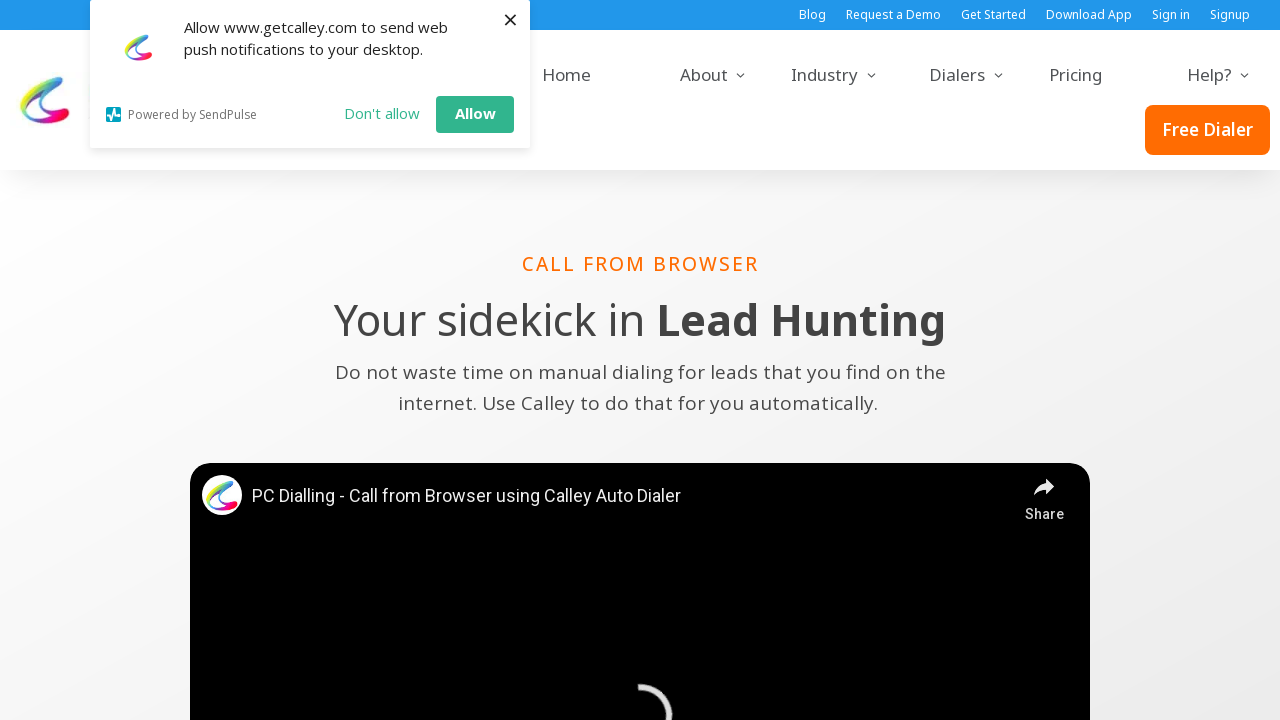

Set viewport to mobile dimensions (414x896)
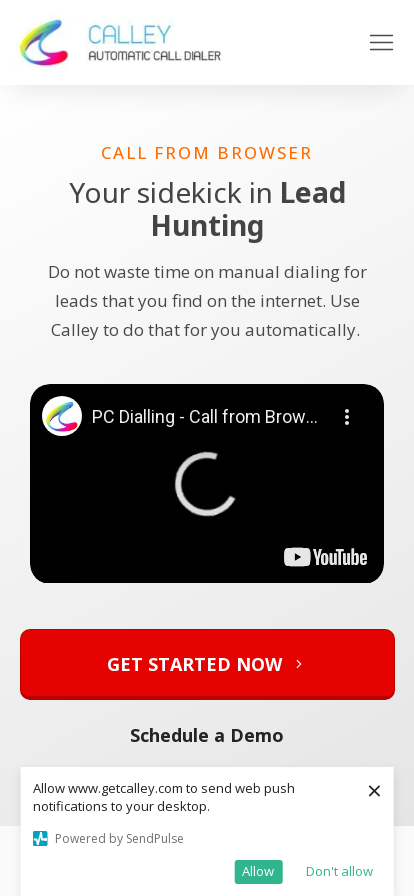

Page fully loaded (network idle state reached)
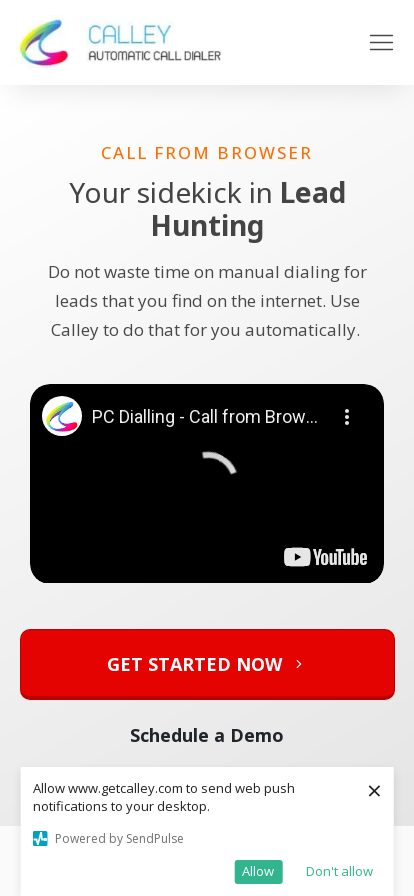

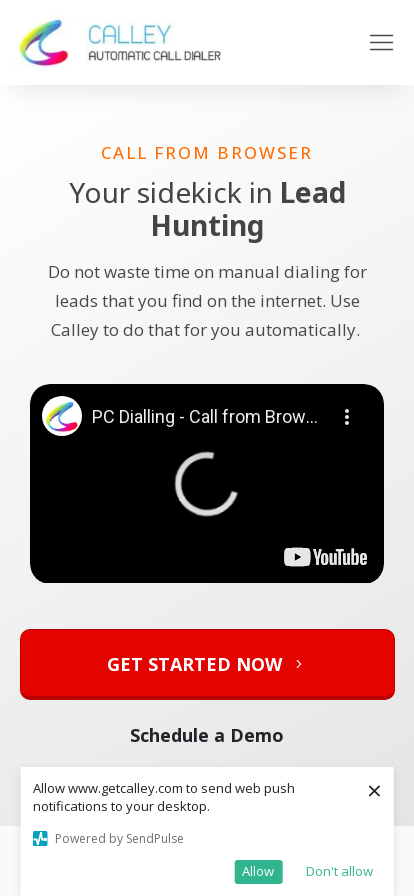